Tests clicking on broken link which redirects to an error page

Starting URL: https://demoqa.com/

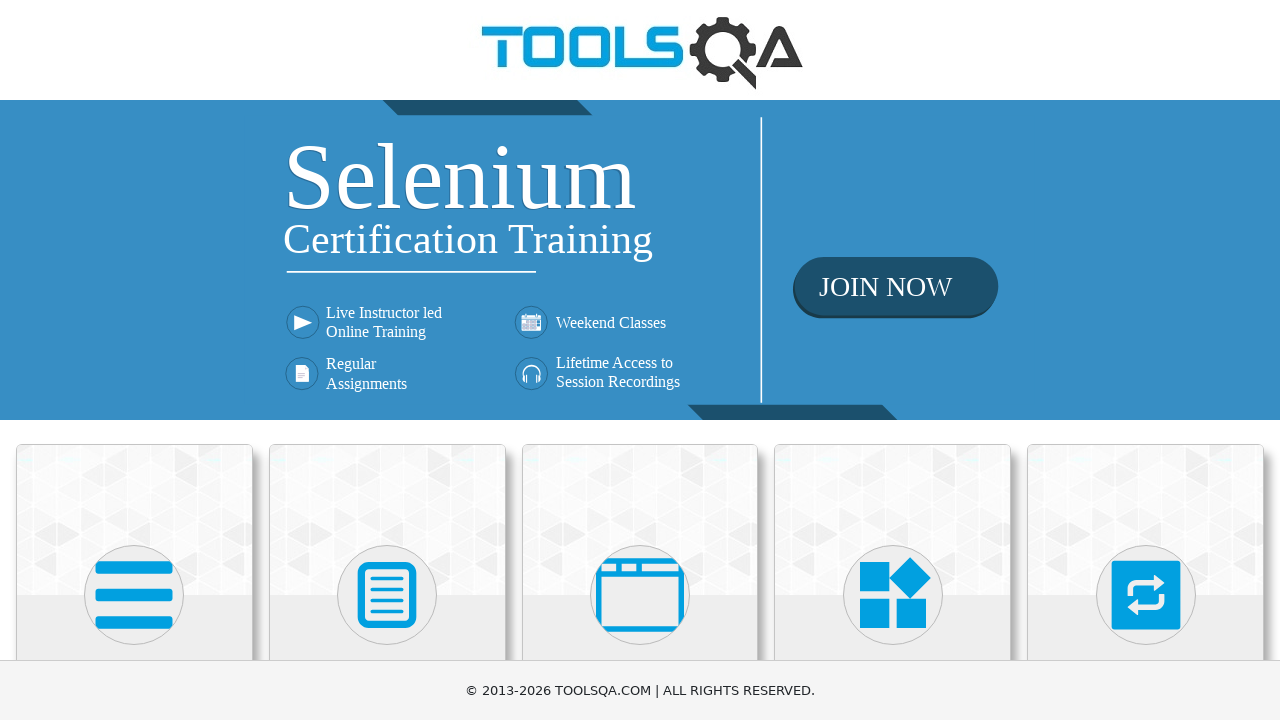

Clicked on Elements section at (134, 360) on div.card-body >> nth=0
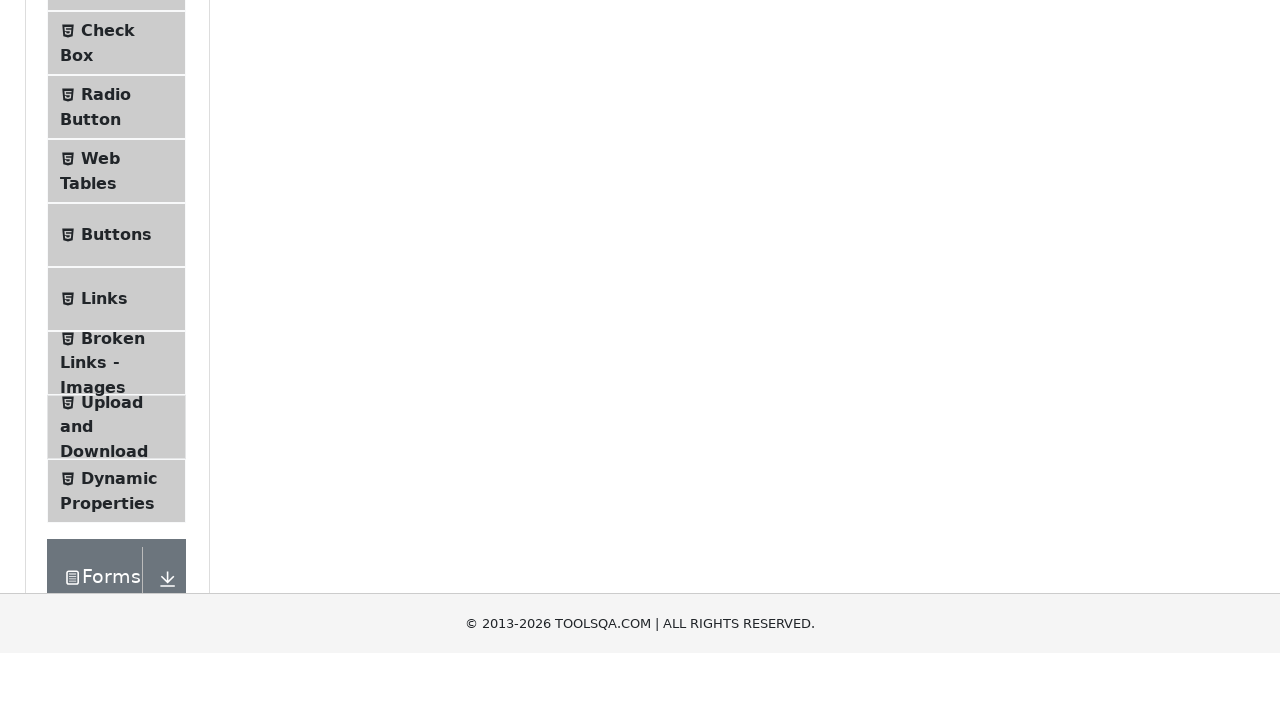

Clicked on Broken Links - Images menu item at (113, 620) on text=Broken Links - Images
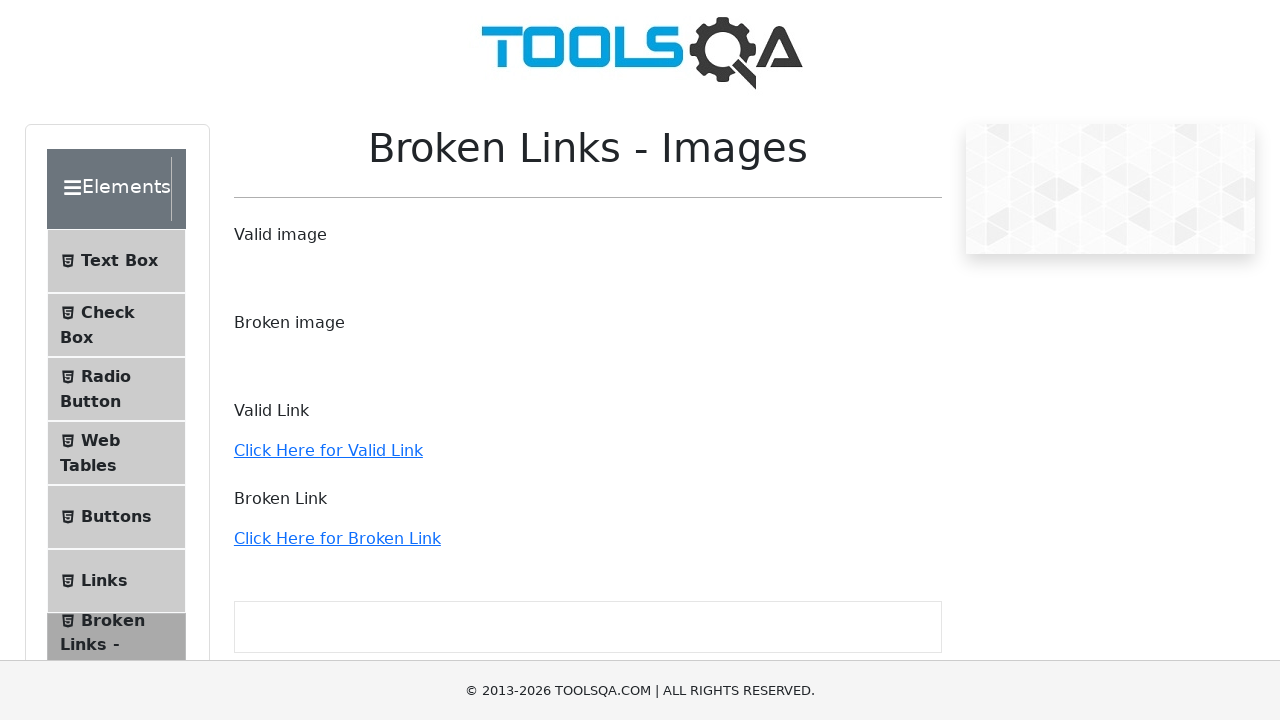

Clicked on the broken link at (337, 538) on text=Click Here for Broken Link
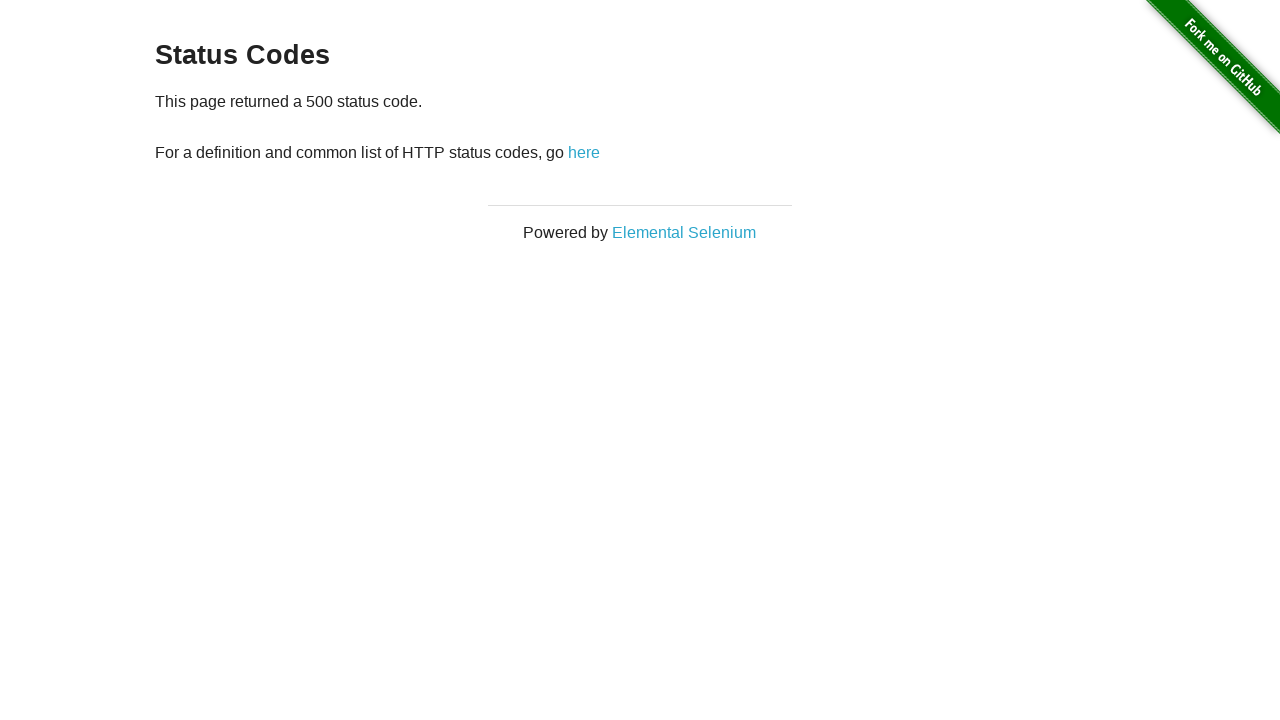

Redirected to error page (HTTP 500 status code)
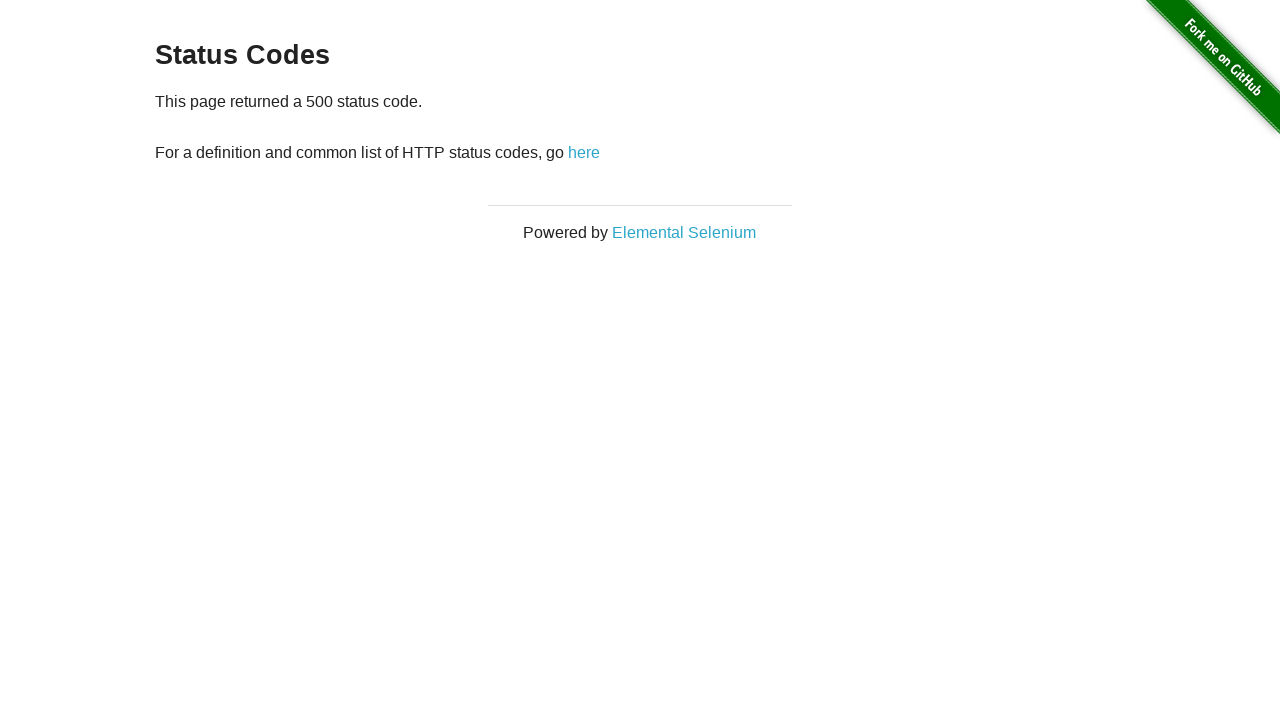

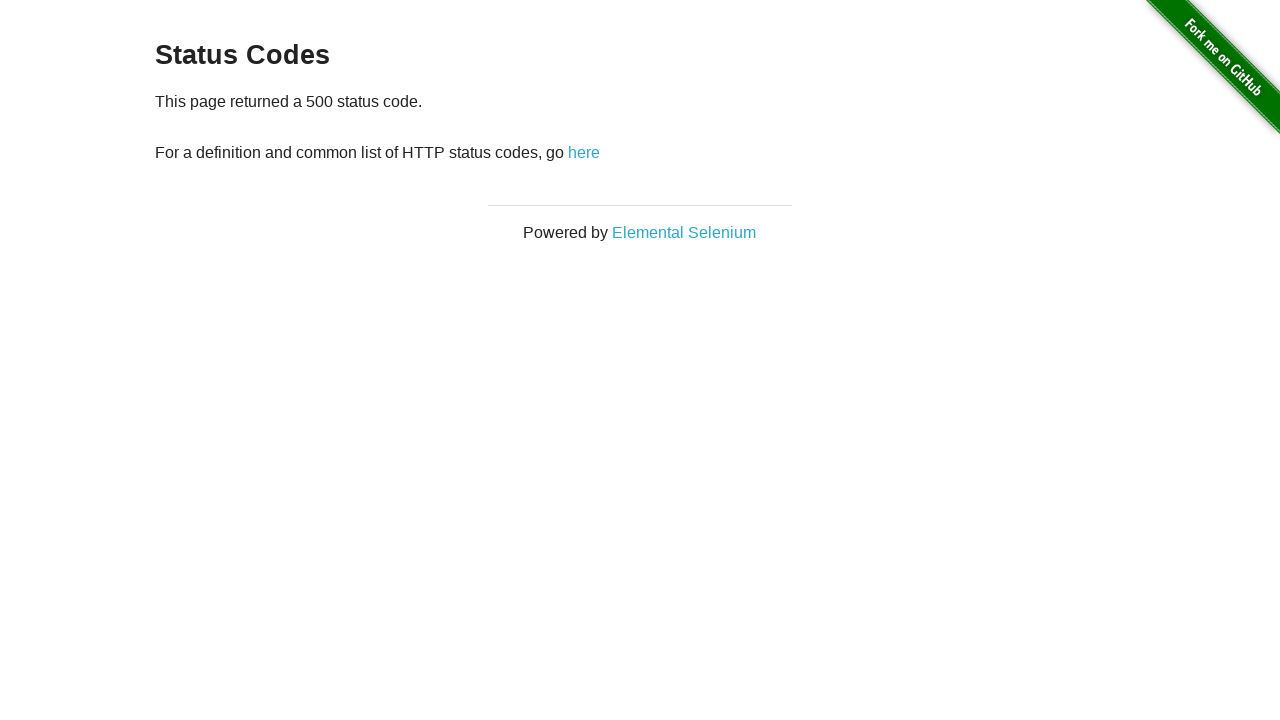